Tests VueJS dropdown component by selecting different options (Second, First, Third) and verifying the toggle displays the selected value.

Starting URL: https://mikerodham.github.io/vue-dropdowns/

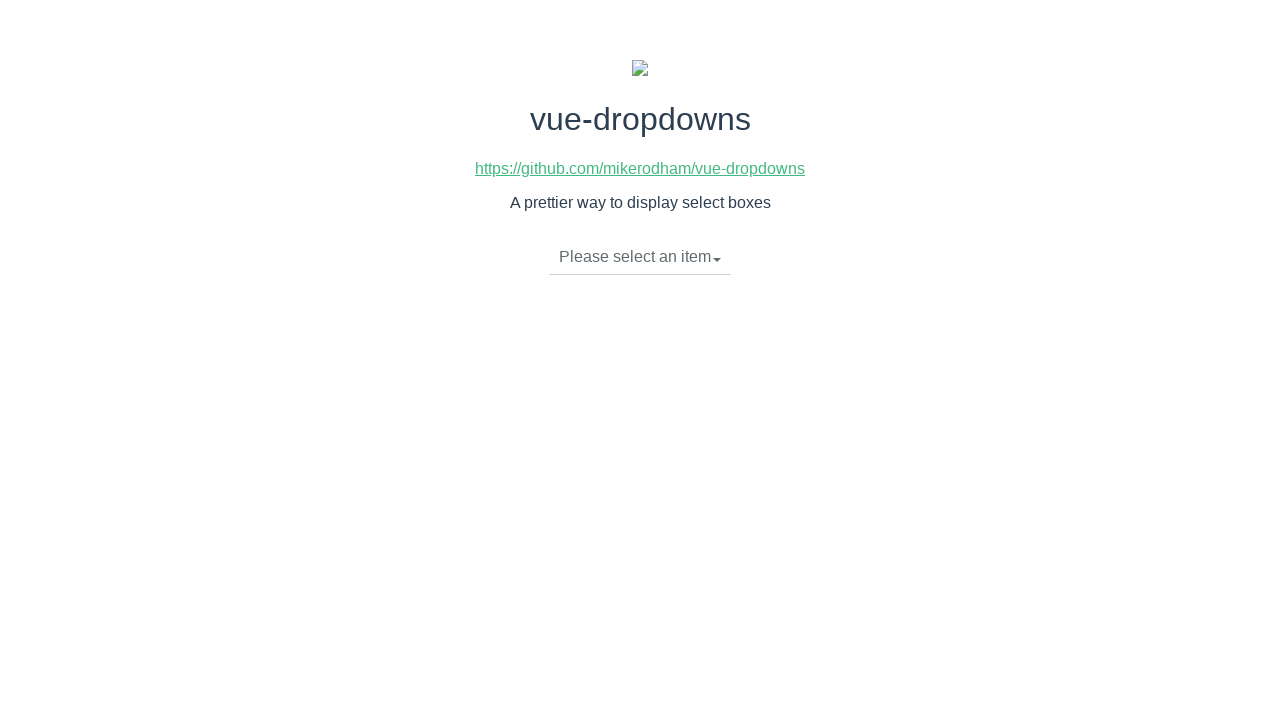

Clicked dropdown toggle to open VueJS dropdown menu at (640, 257) on li.dropdown-toggle
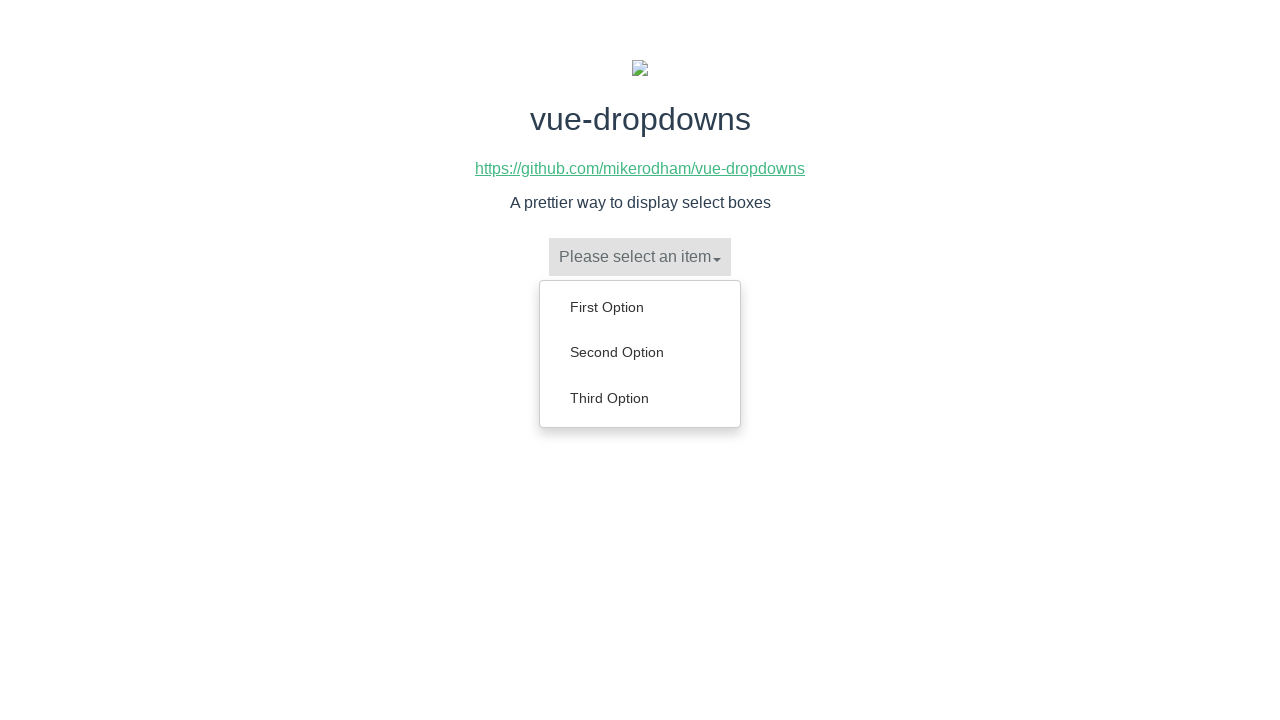

Dropdown menu loaded and dropdown menu items are visible
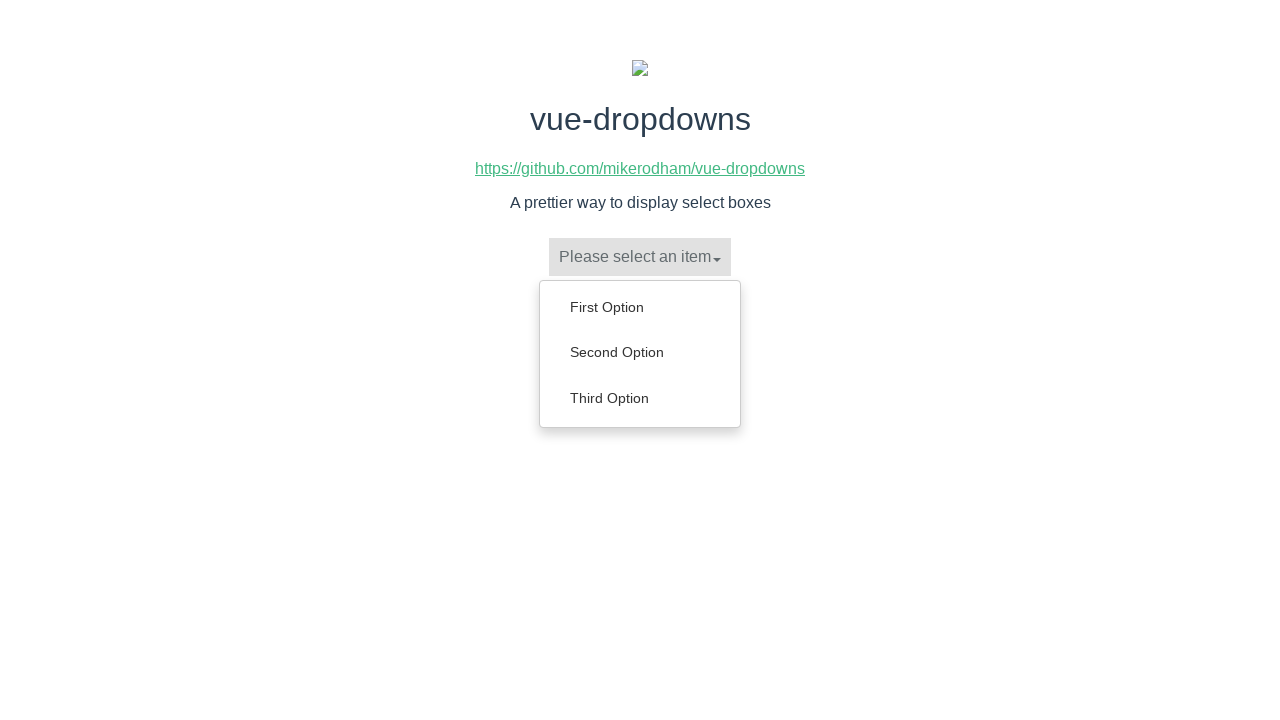

Selected 'Second Option' from dropdown menu at (640, 352) on ul.dropdown-menu a:has-text('Second Option')
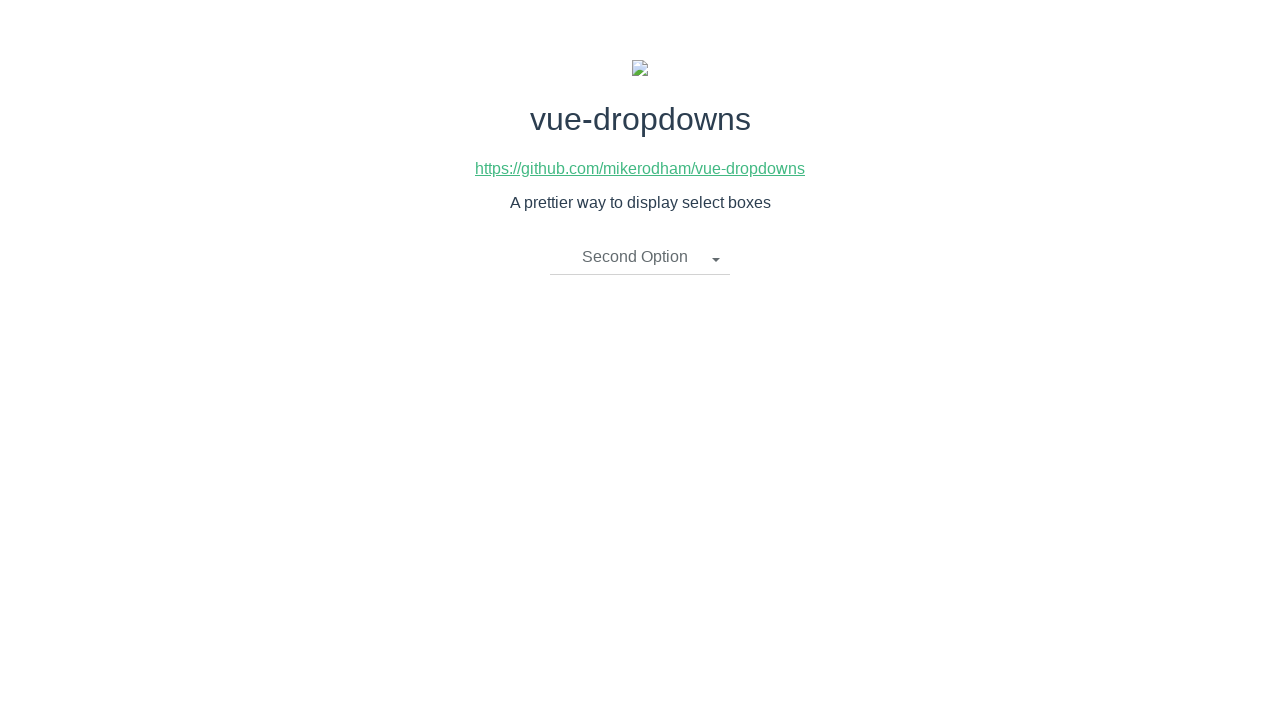

Clicked dropdown toggle to open menu again at (640, 257) on li.dropdown-toggle
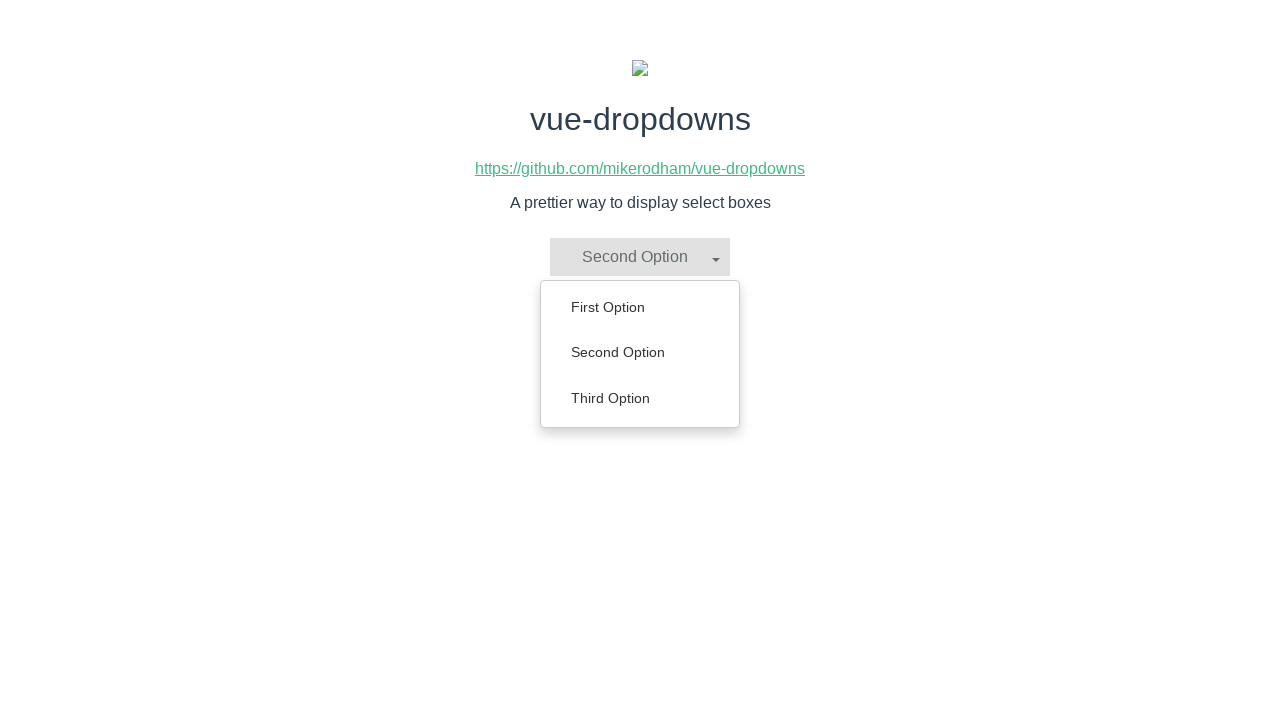

Selected 'First Option' from dropdown menu at (640, 307) on ul.dropdown-menu a:has-text('First Option')
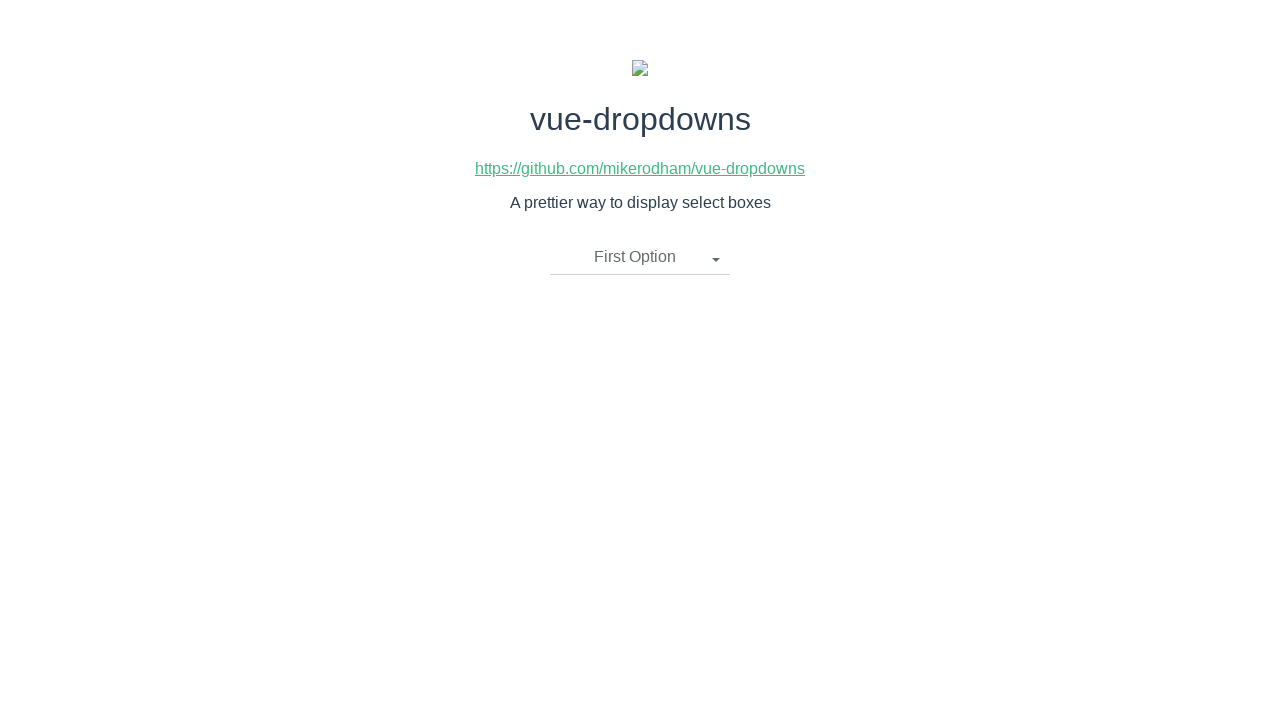

Clicked dropdown toggle to open menu again at (640, 257) on li.dropdown-toggle
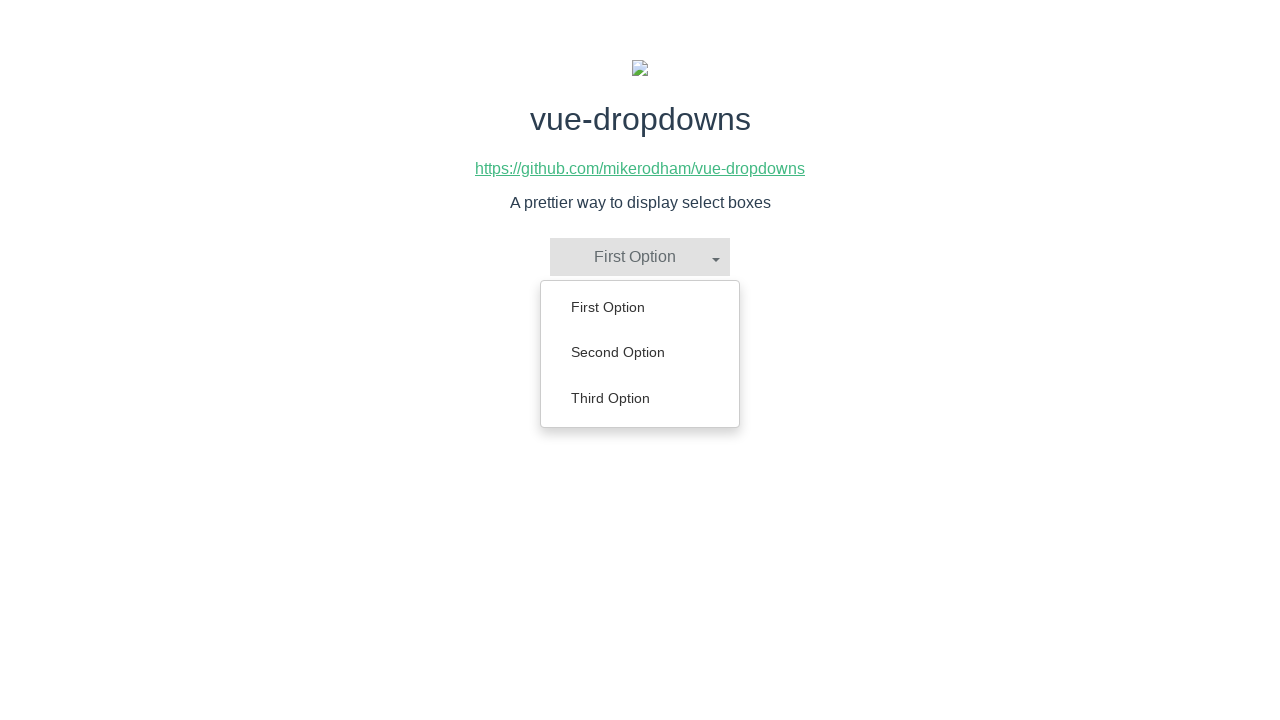

Selected 'Third Option' from dropdown menu at (640, 398) on ul.dropdown-menu a:has-text('Third Option')
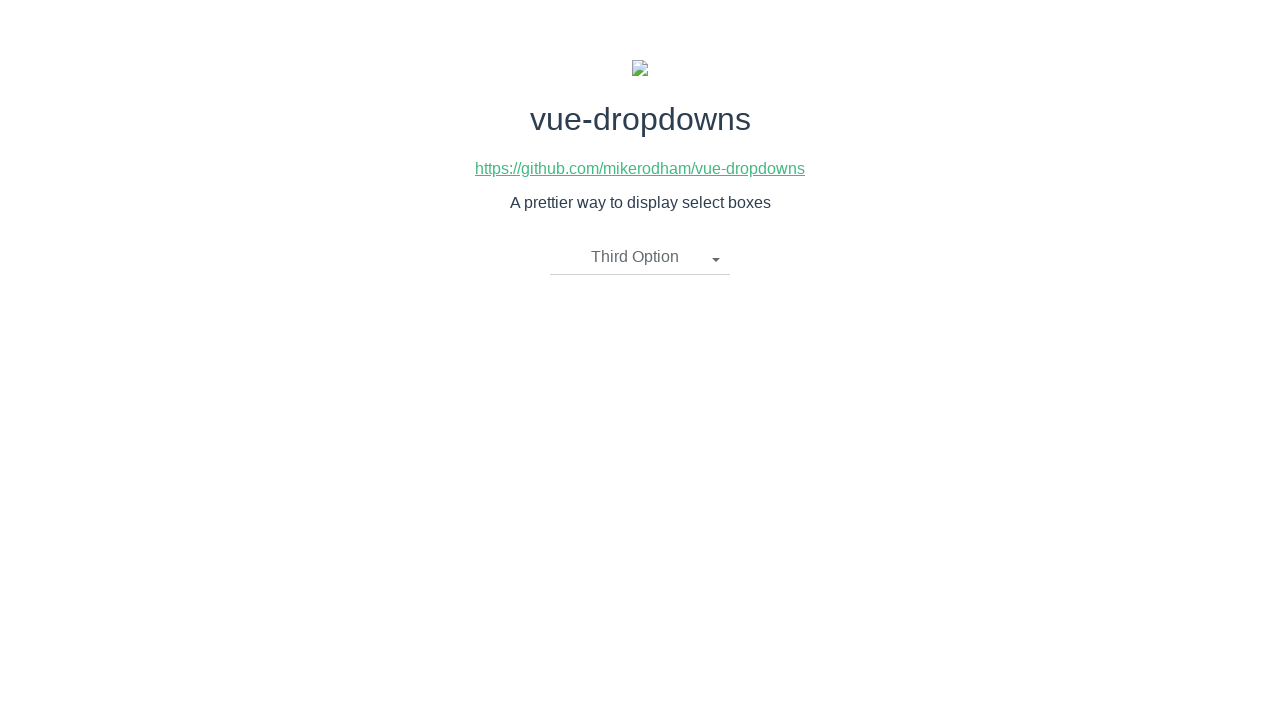

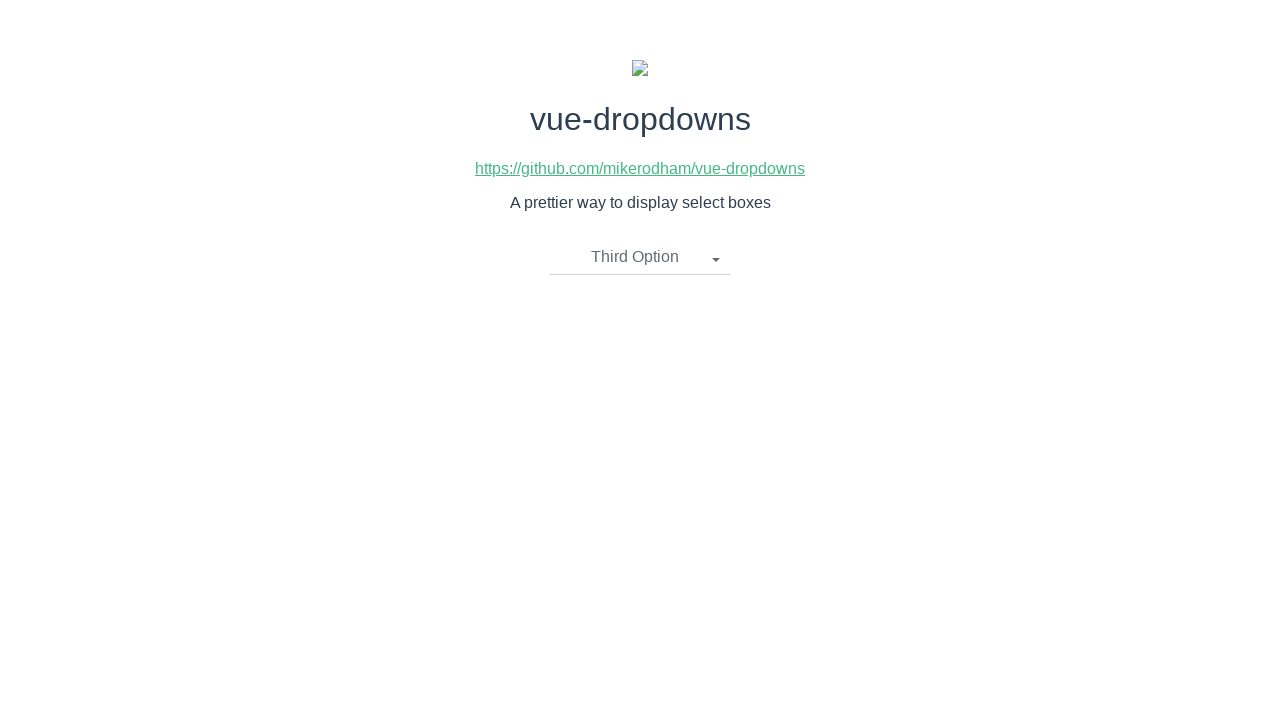